Tests dynamic loading functionality by clicking a start button and waiting for the "Hello World!" text to appear after dynamic loading completes.

Starting URL: https://the-internet.herokuapp.com/dynamic_loading/1

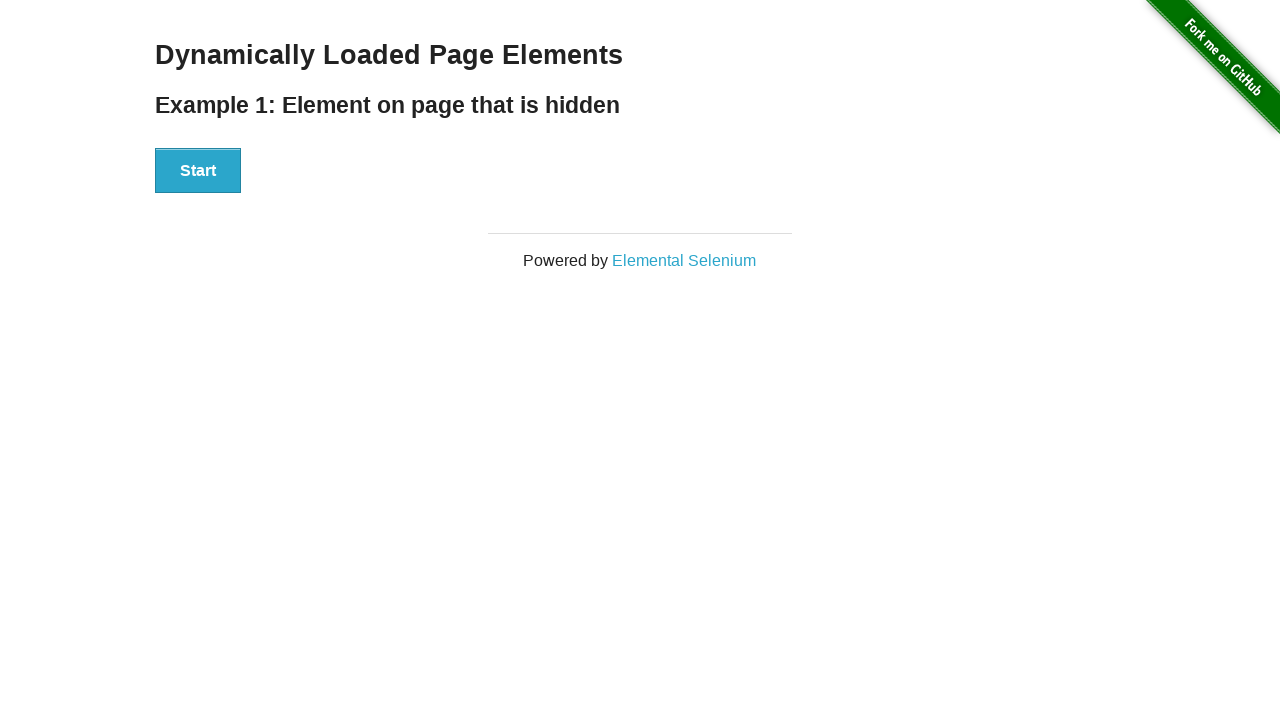

Clicked start button to trigger dynamic loading at (198, 171) on button
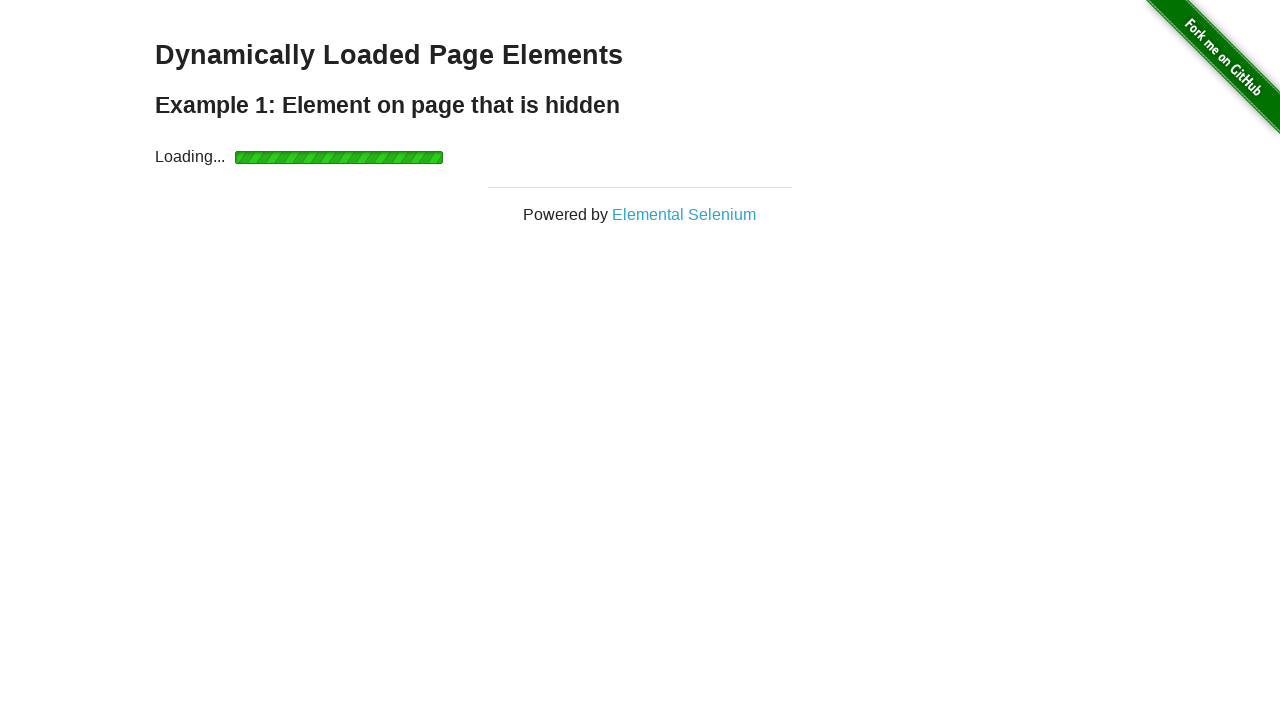

Dynamically loaded 'Hello World!' text became visible
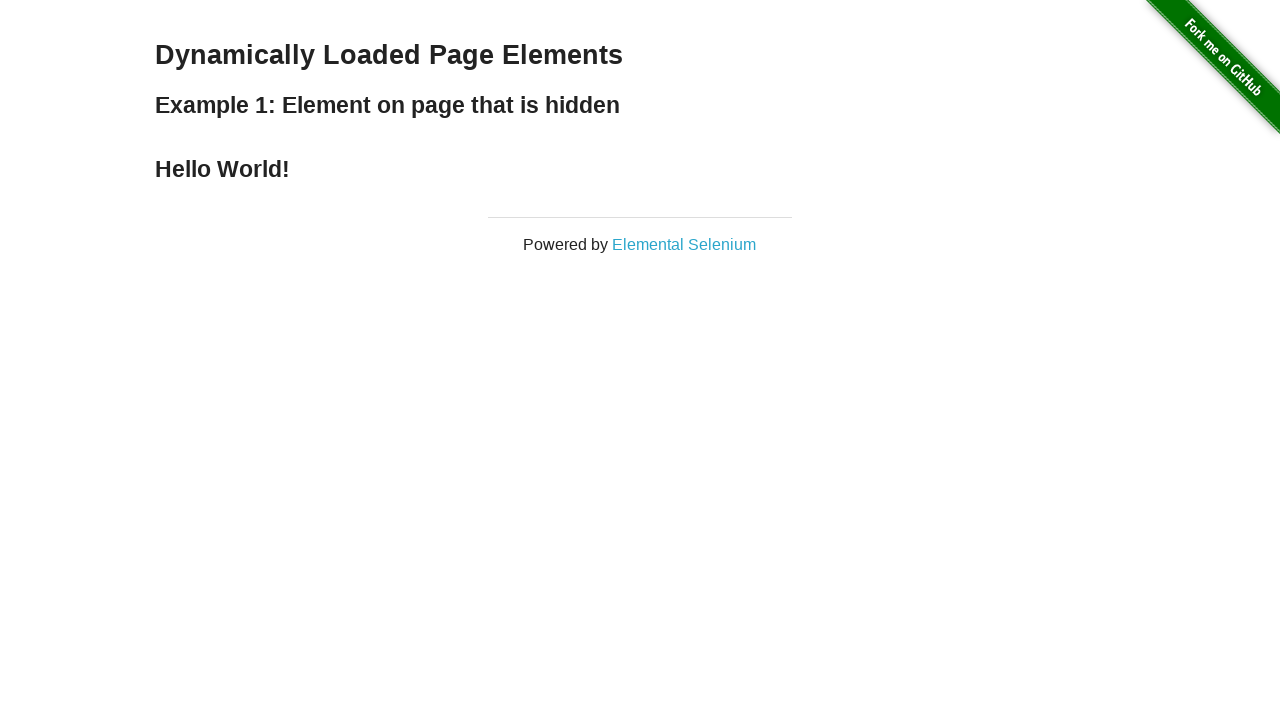

Retrieved and verified text content: 'Hello World!'
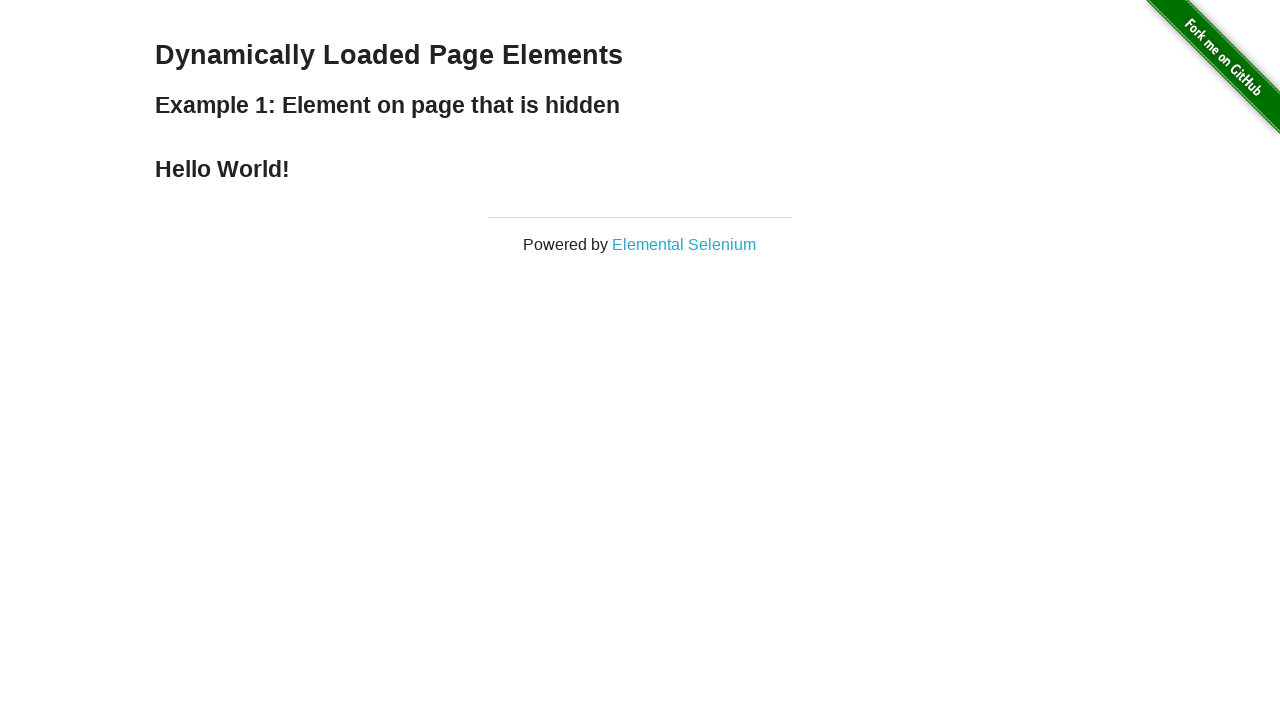

Printed hello world text to console
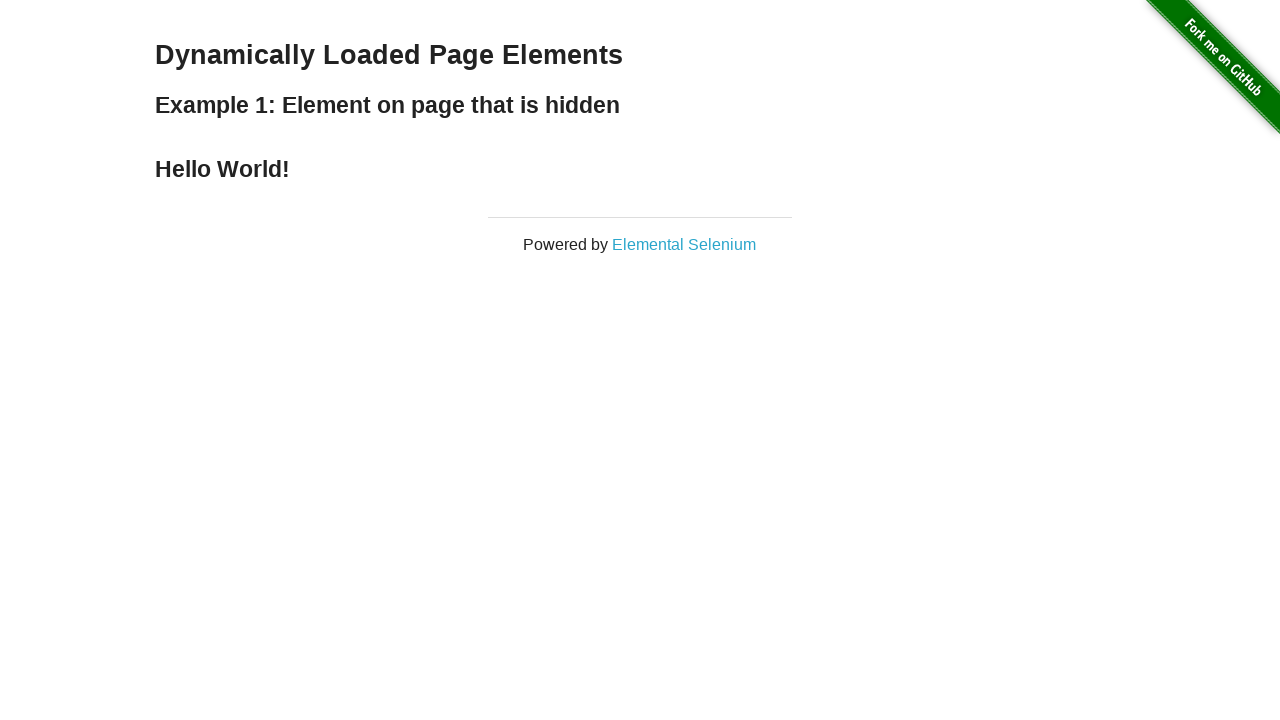

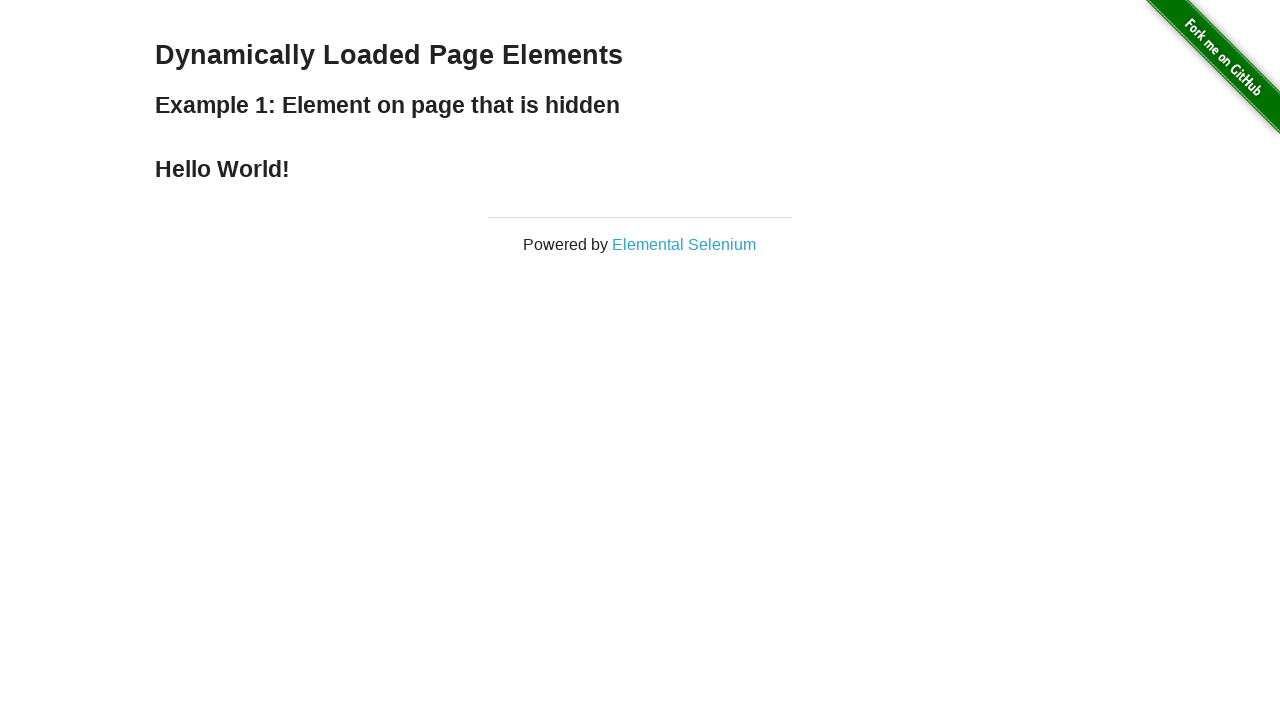